Tests jQuery UI drag-and-drop functionality by dragging an element onto a drop target, then tests the resizable functionality by resizing an element using click-and-drag.

Starting URL: https://jqueryui.com

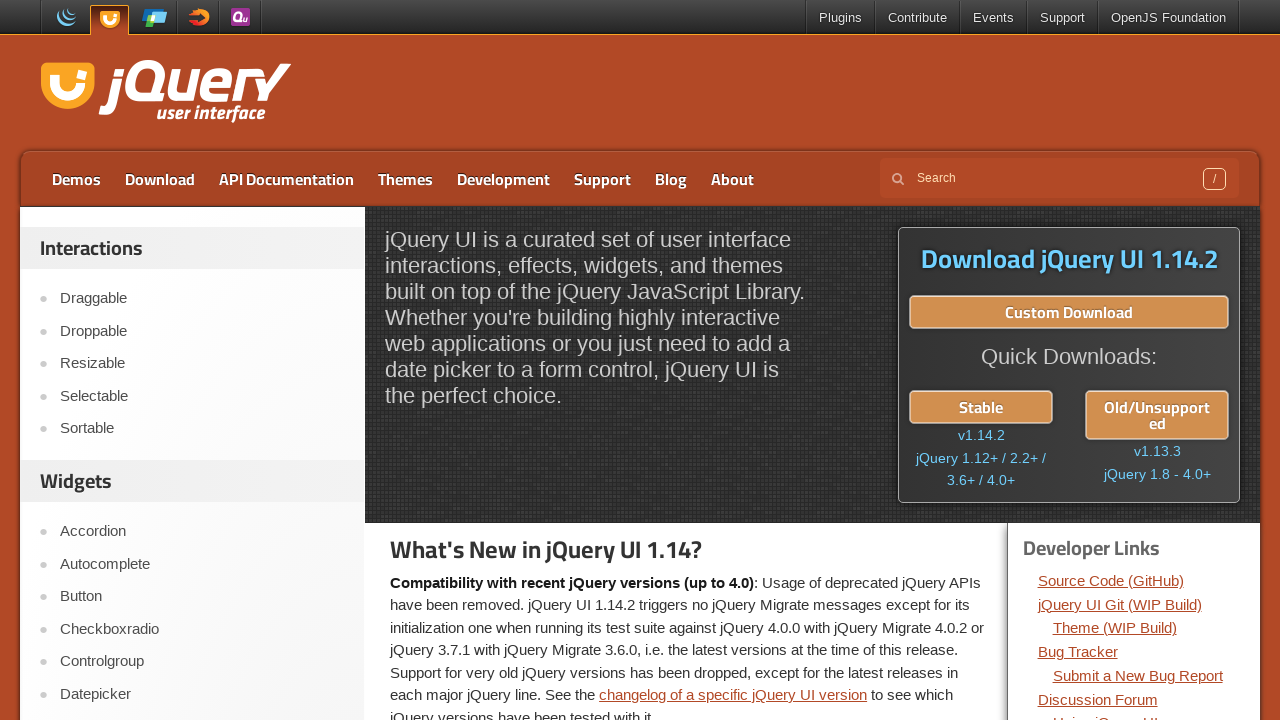

Clicked on Droppable link in the navigation at (202, 331) on text=Droppable
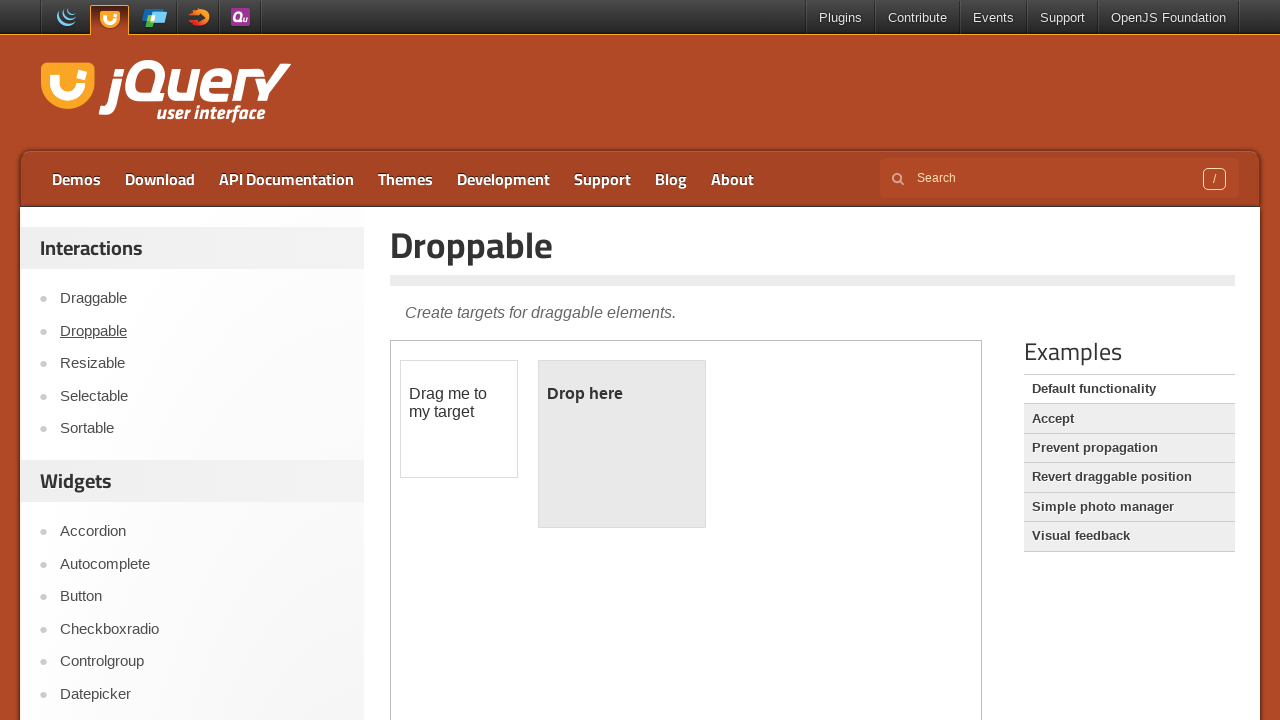

Demo iframe loaded
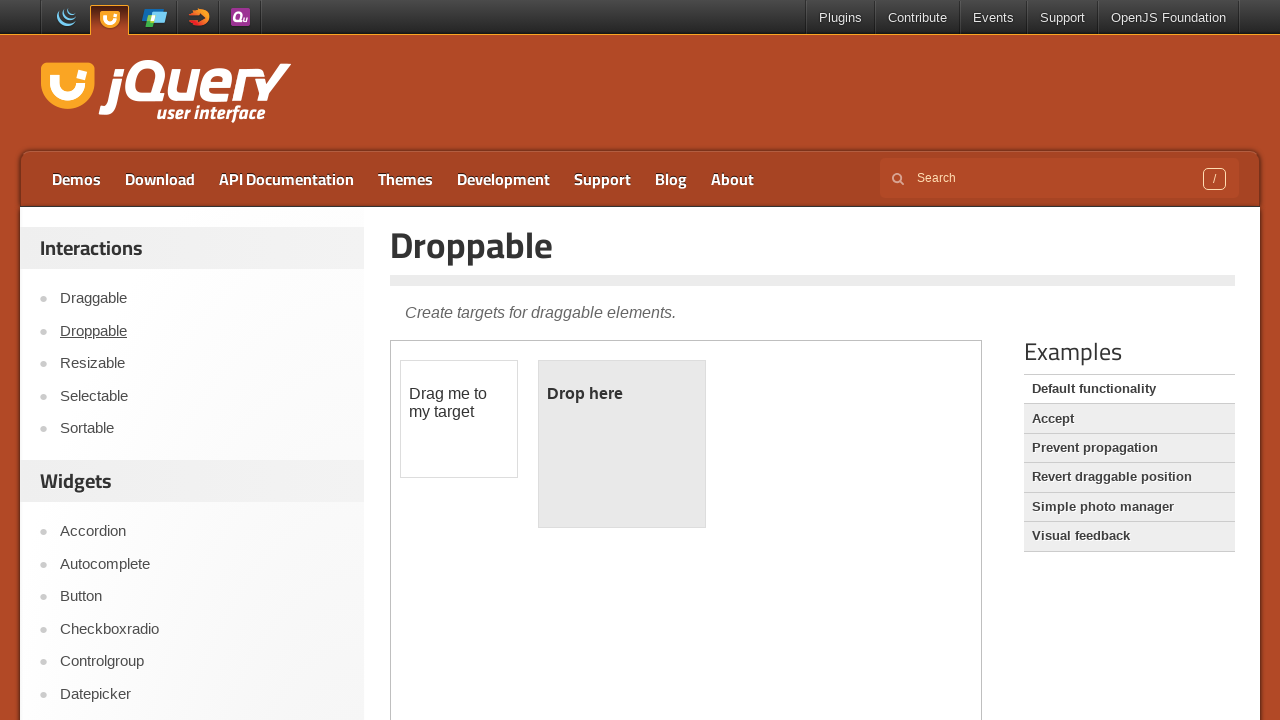

Located demo iframe
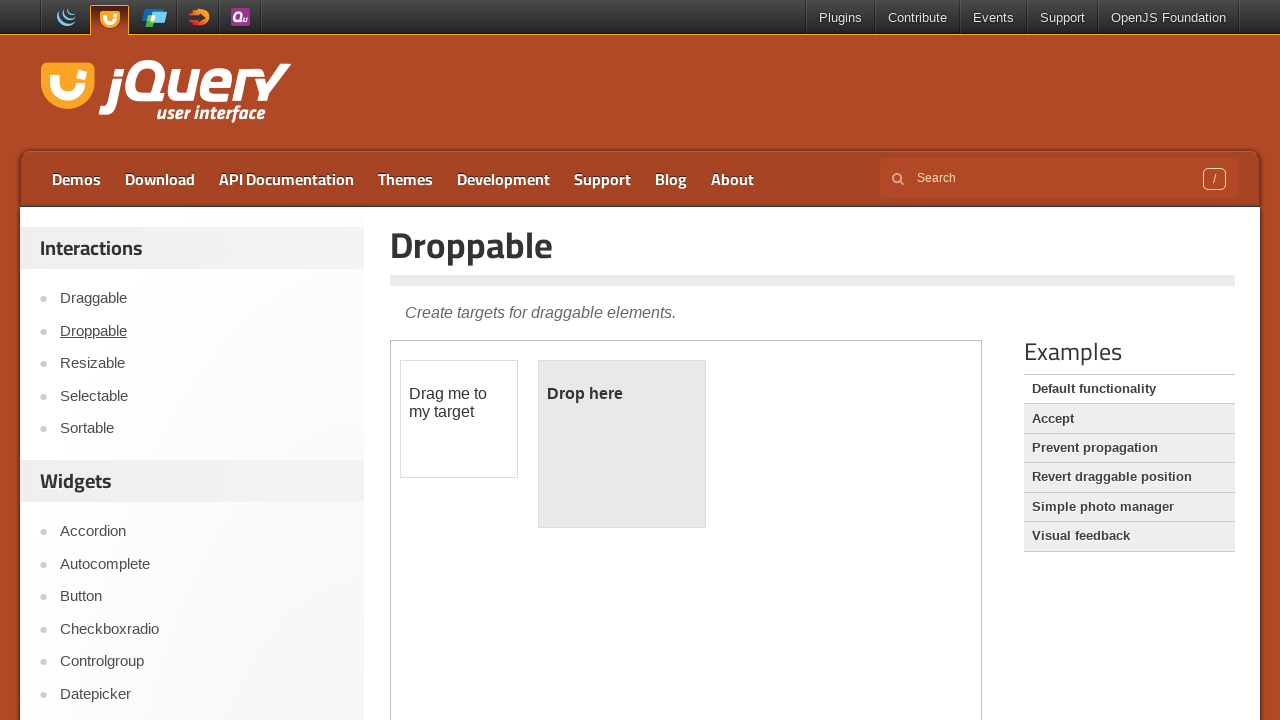

Located draggable element
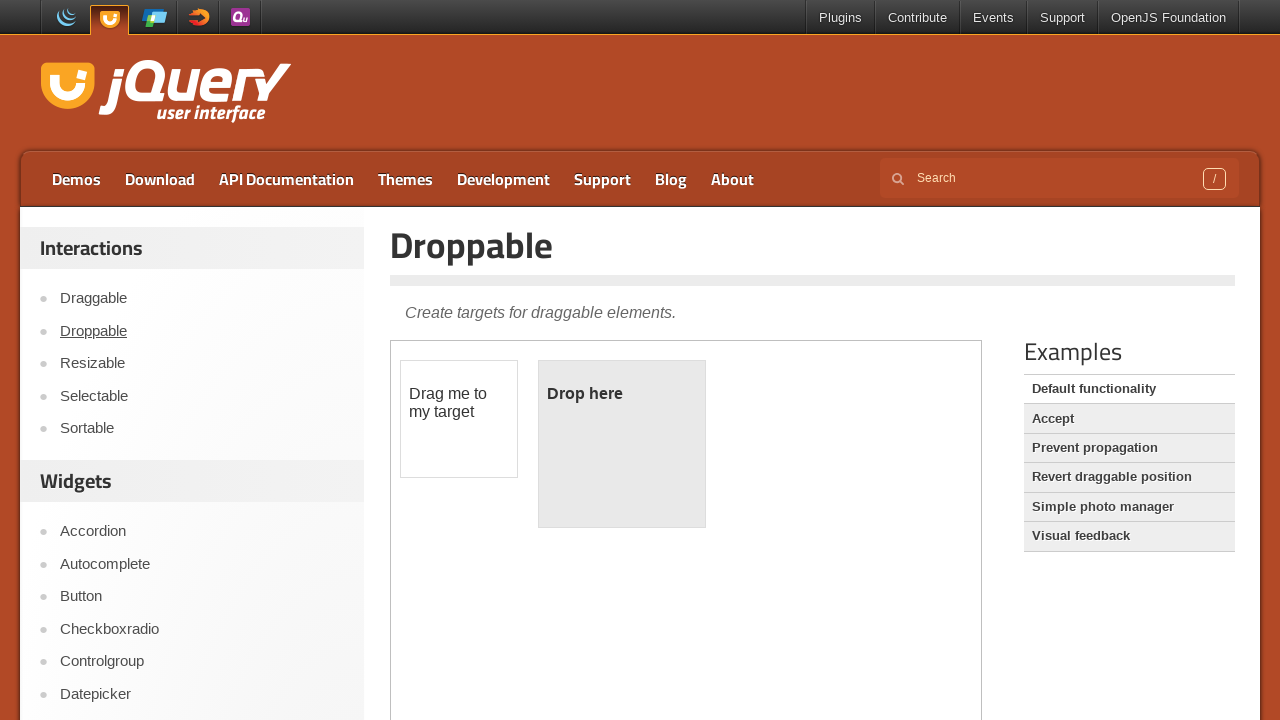

Located droppable element
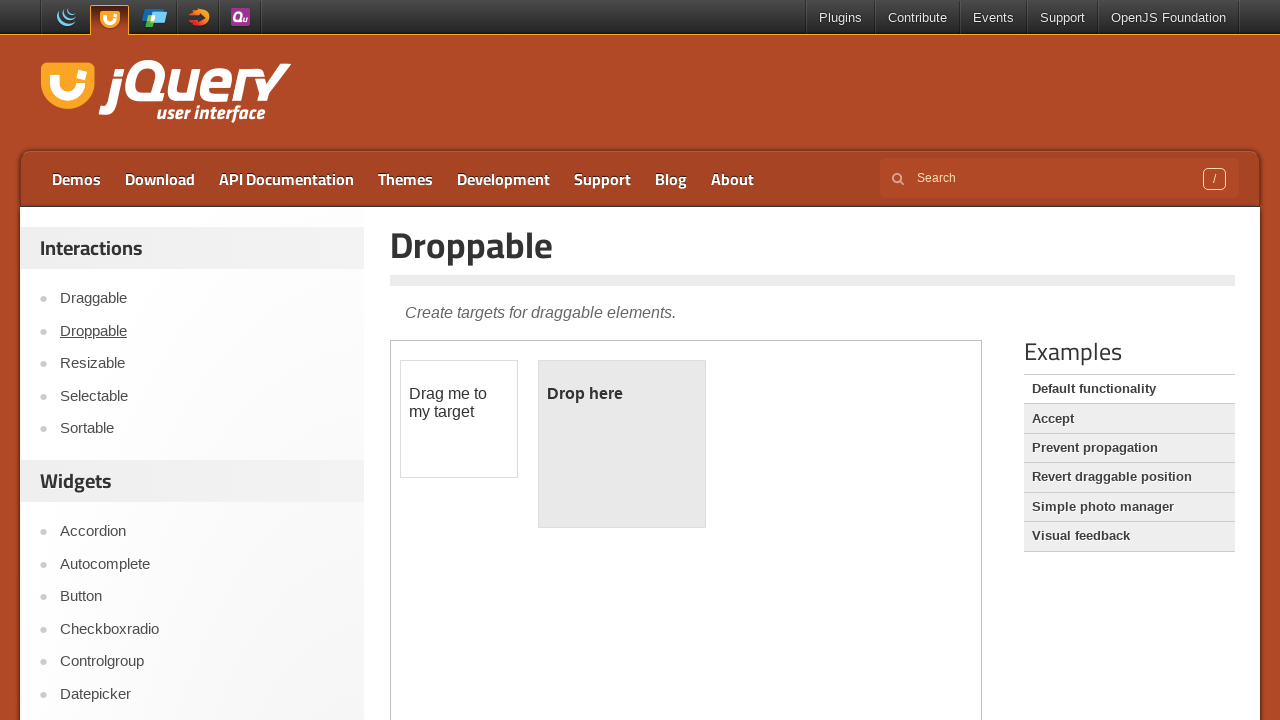

Dragged draggable element onto droppable target at (622, 444)
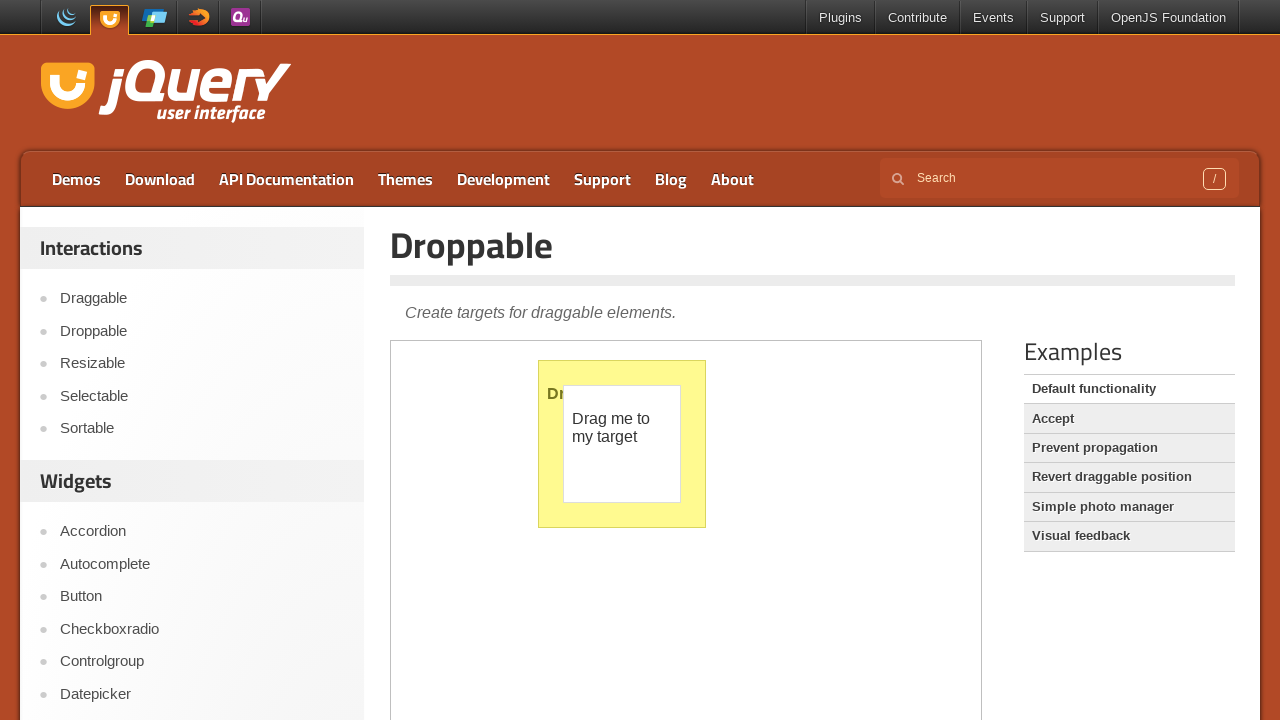

Clicked on Resizable link in the navigation at (202, 364) on text=Resizable
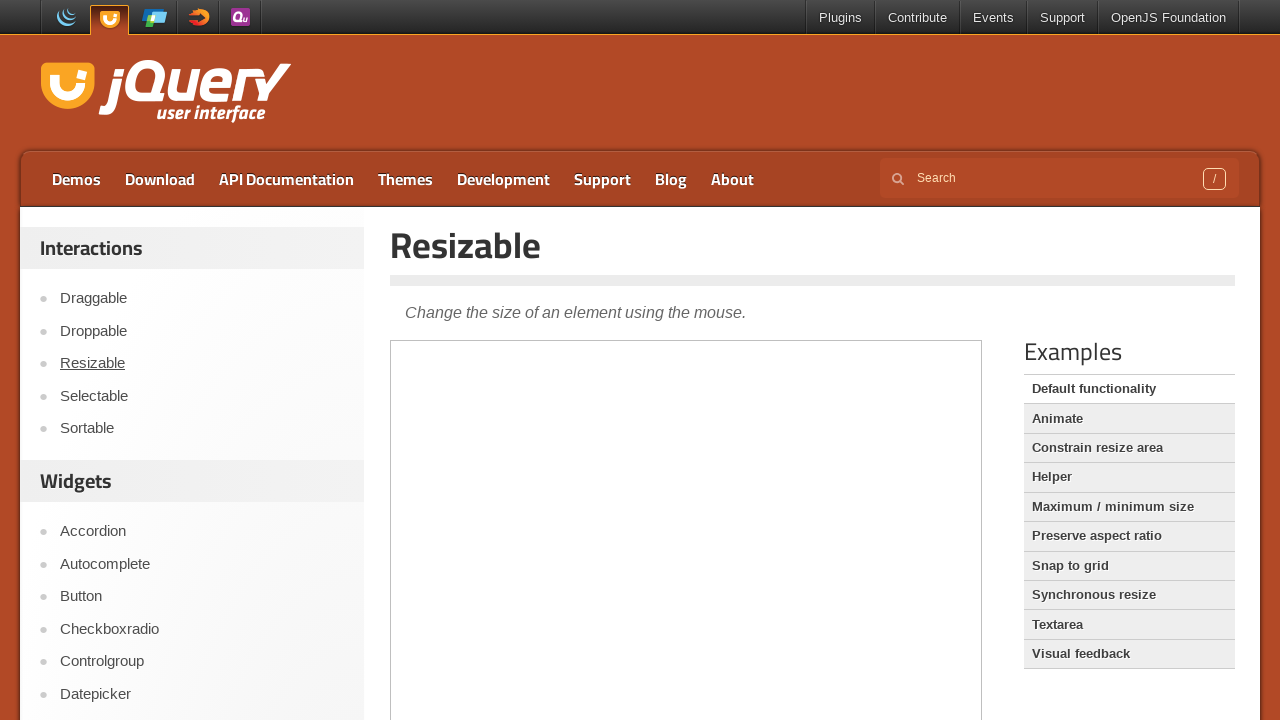

Demo iframe loaded for Resizable
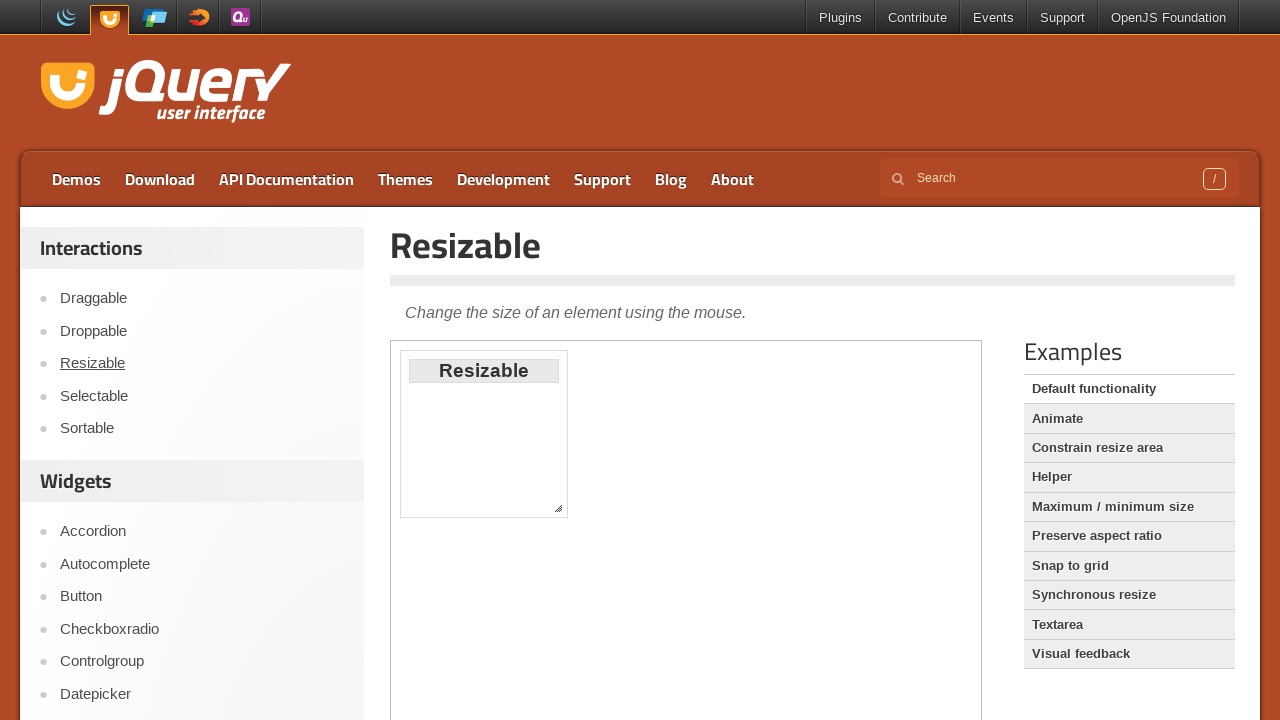

Located demo iframe for Resizable
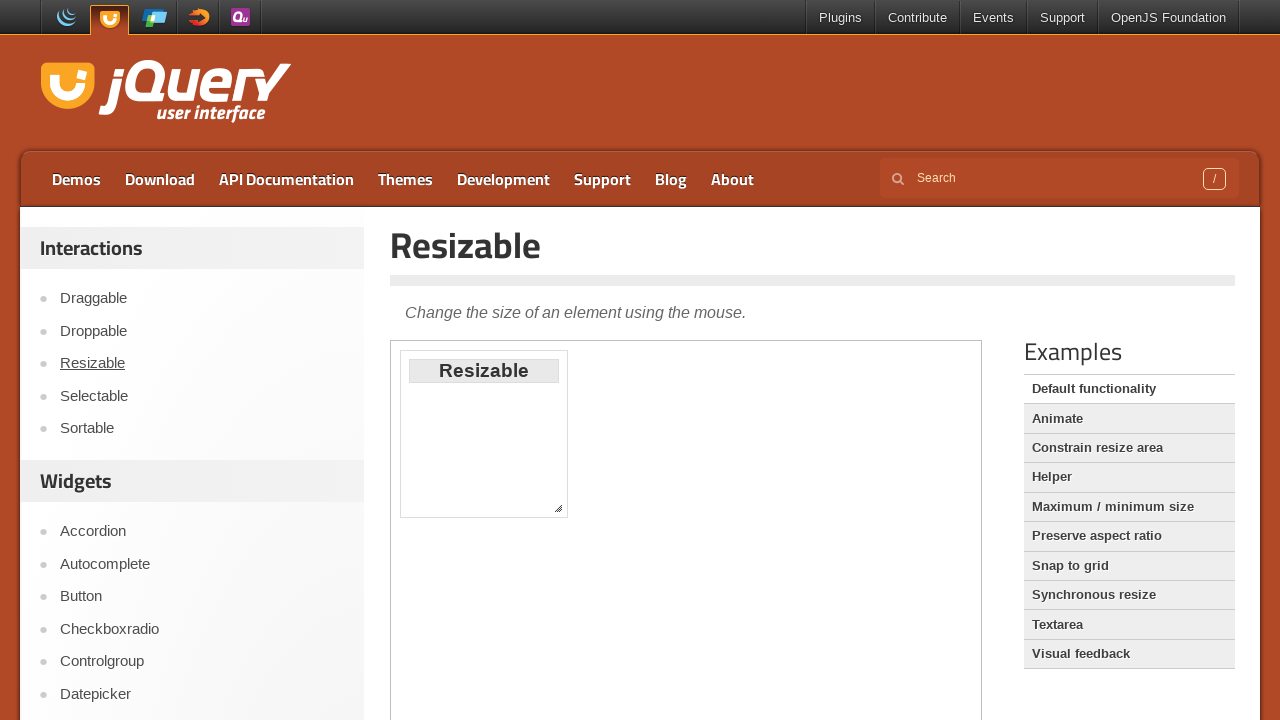

Located resize handle (southeast corner)
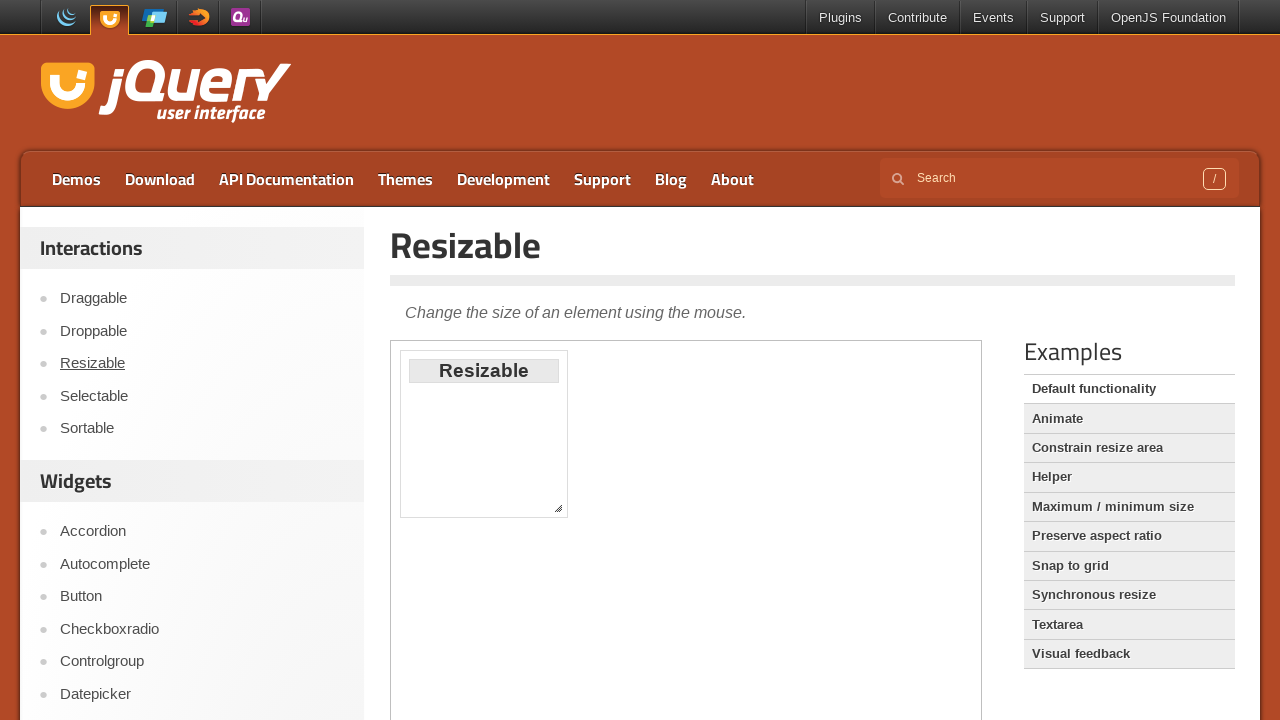

Hovered over resize handle at (558, 508) on iframe.demo-frame >> nth=0 >> internal:control=enter-frame >> .ui-resizable-se
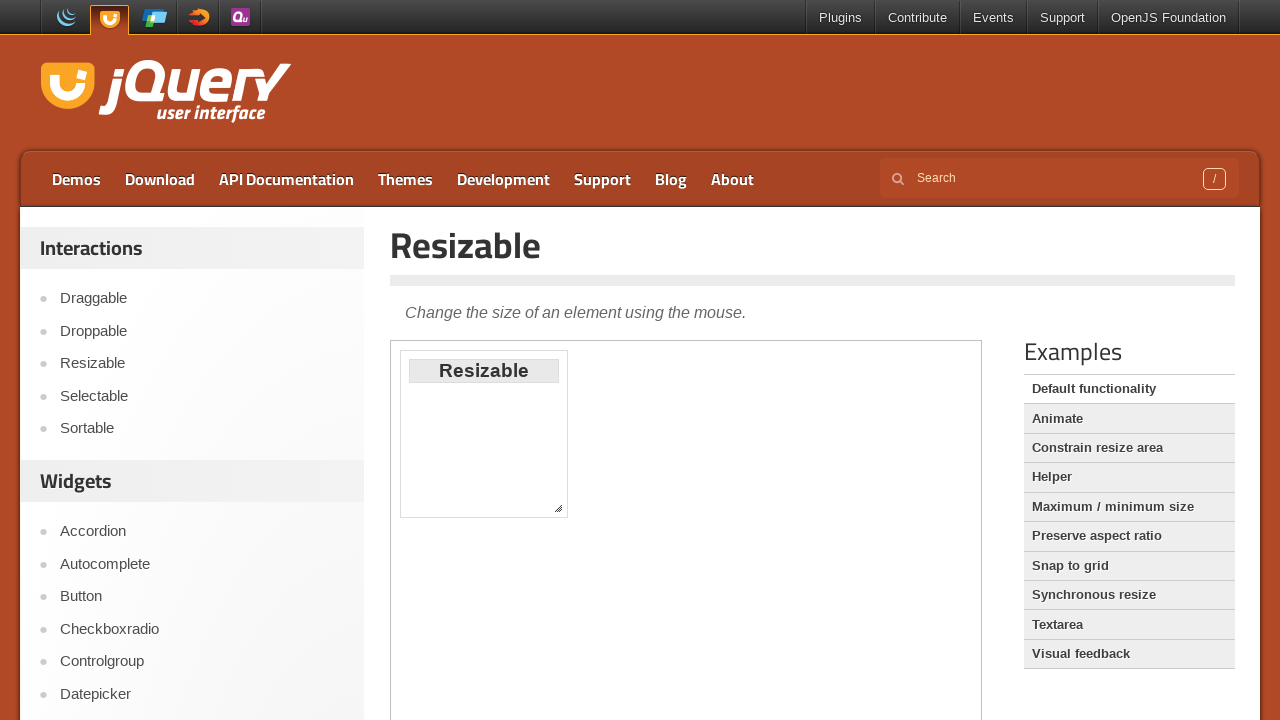

Retrieved bounding box of resize handle
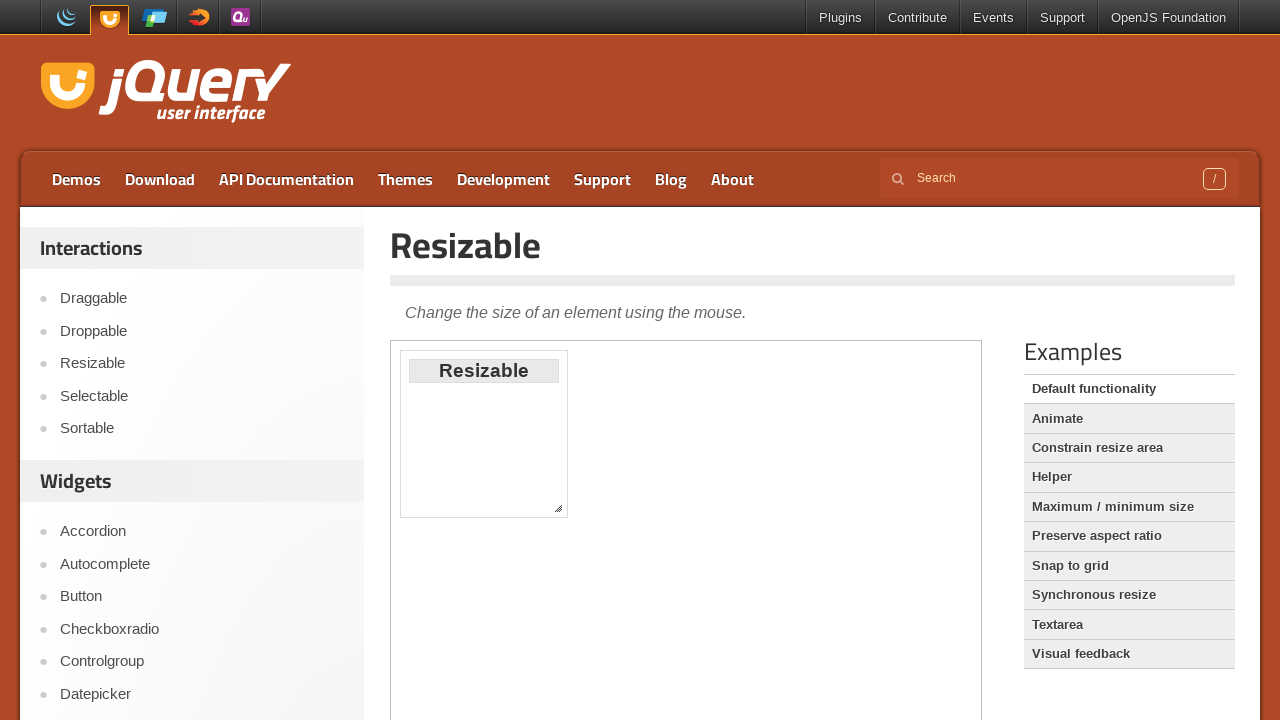

Moved mouse to center of resize handle at (558, 508)
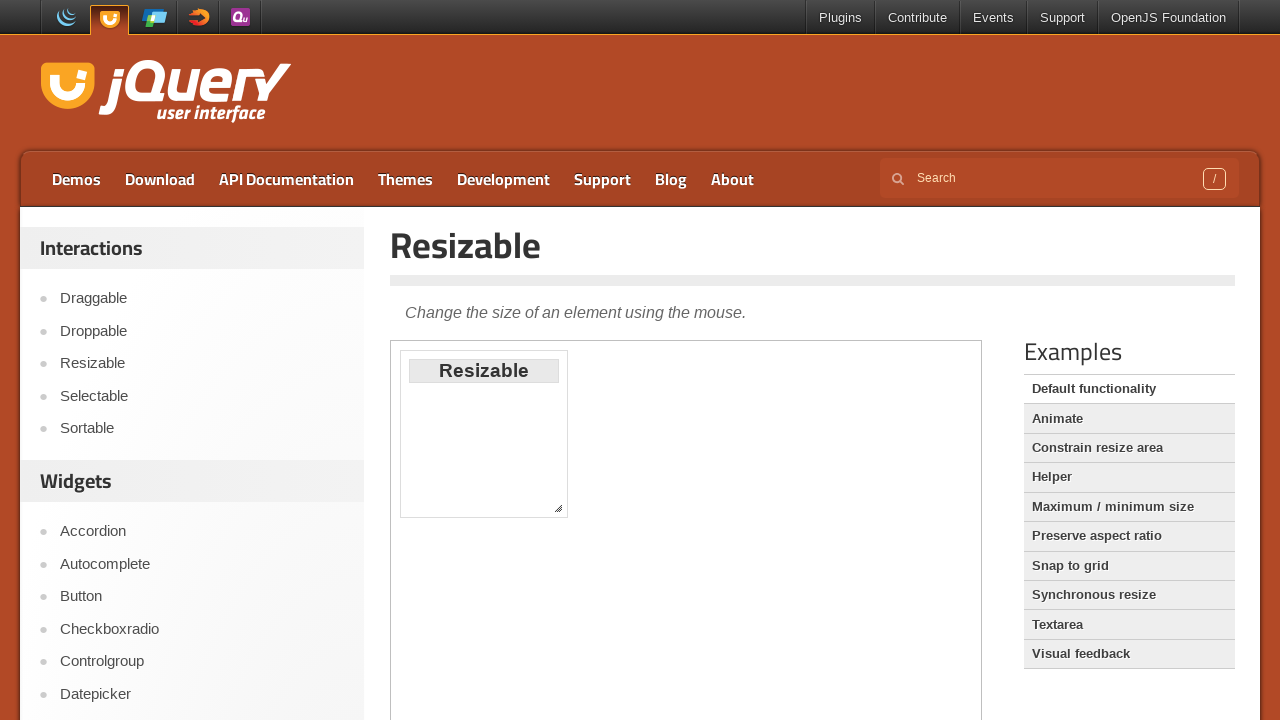

Pressed mouse button down on resize handle at (558, 508)
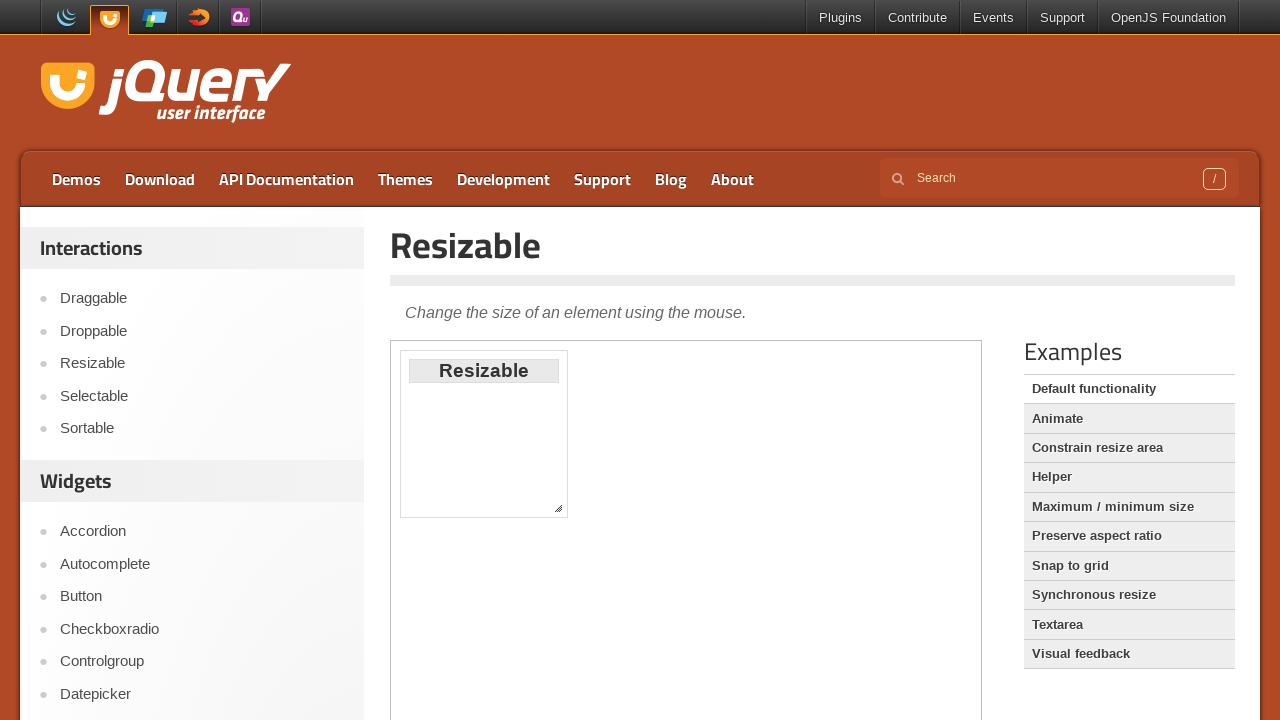

Dragged resize handle to new position (40px right, 60px down) at (590, 560)
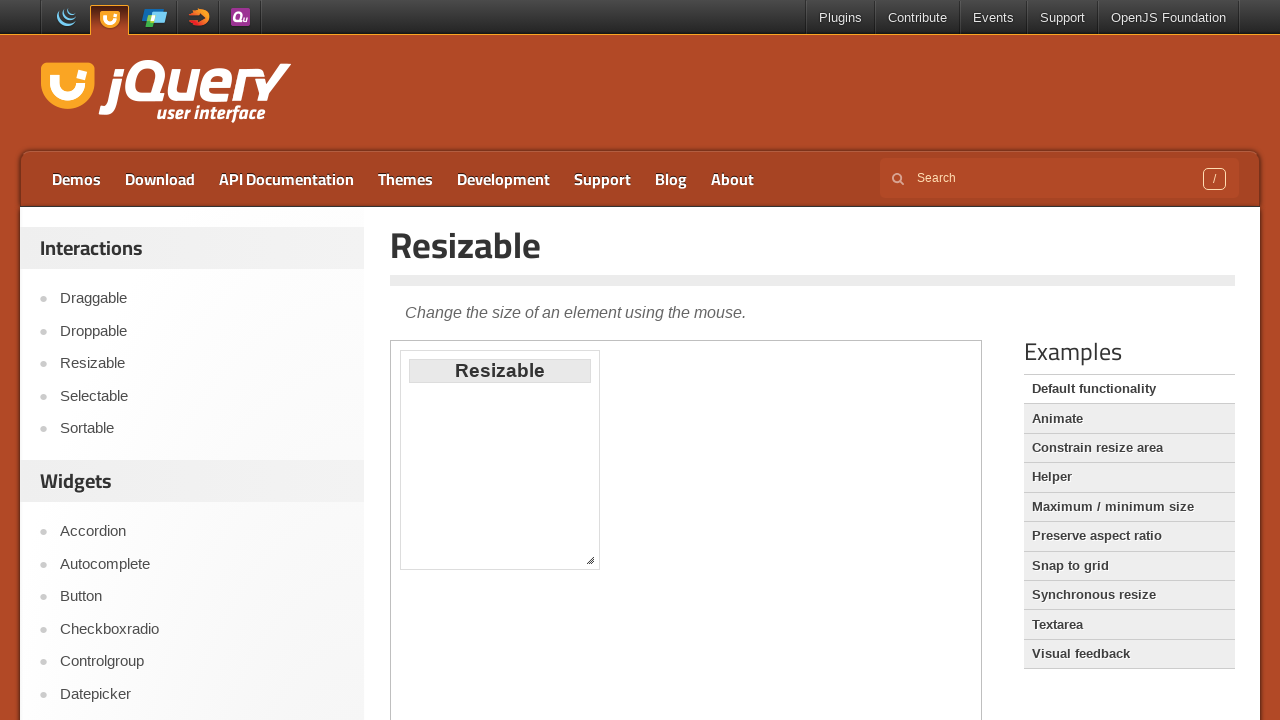

Released mouse button to complete resize operation at (590, 560)
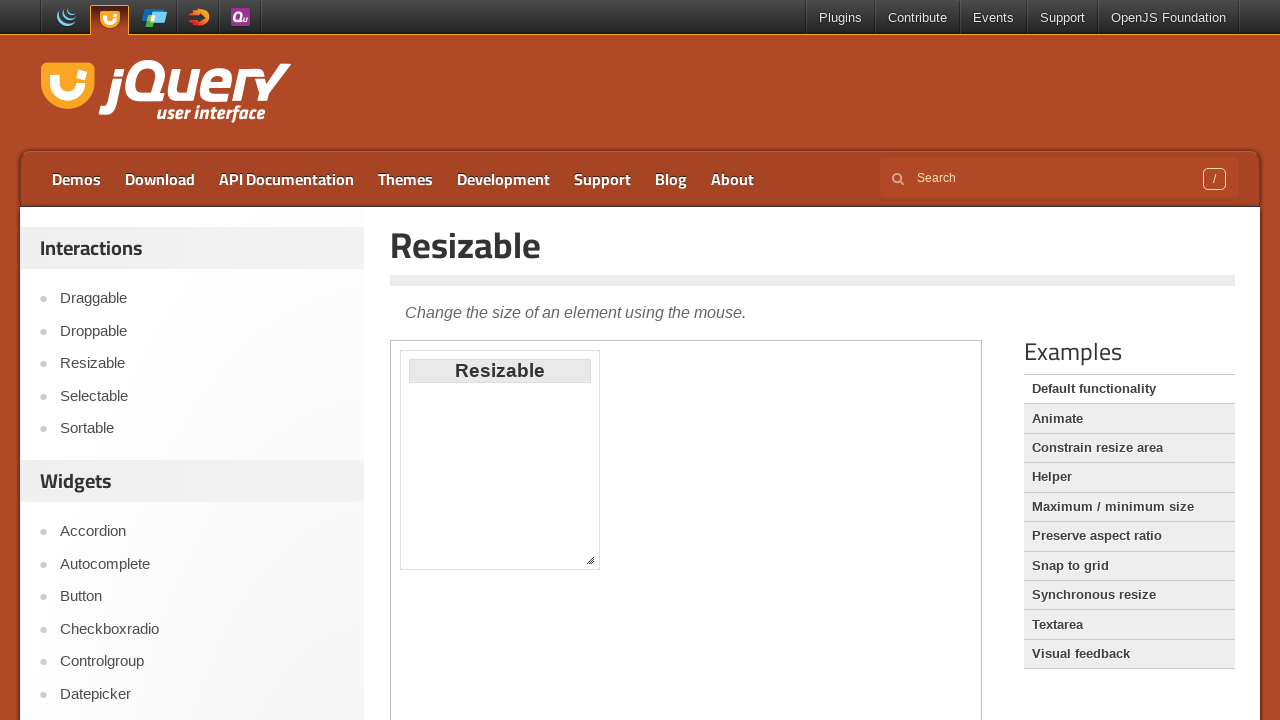

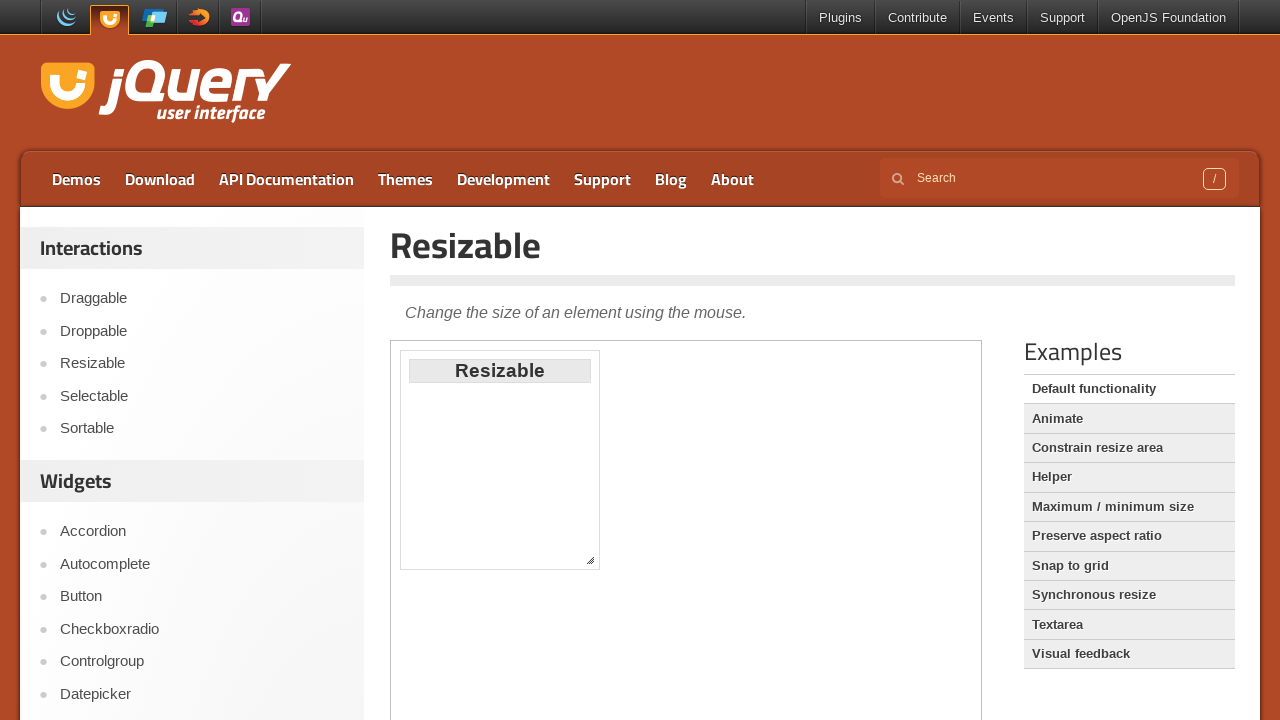